Navigates to Gmail and clicks the Help link to open a new window, demonstrating window handle management

Starting URL: http://gmail.com

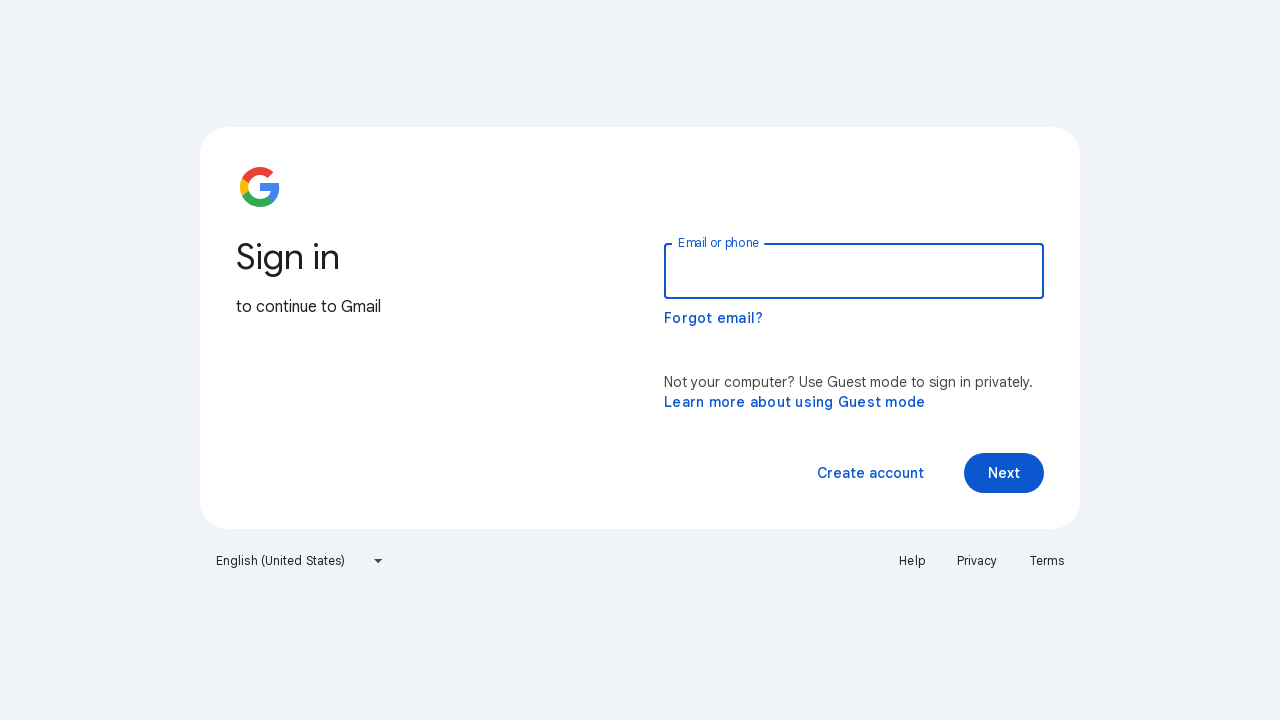

Navigated to Gmail homepage
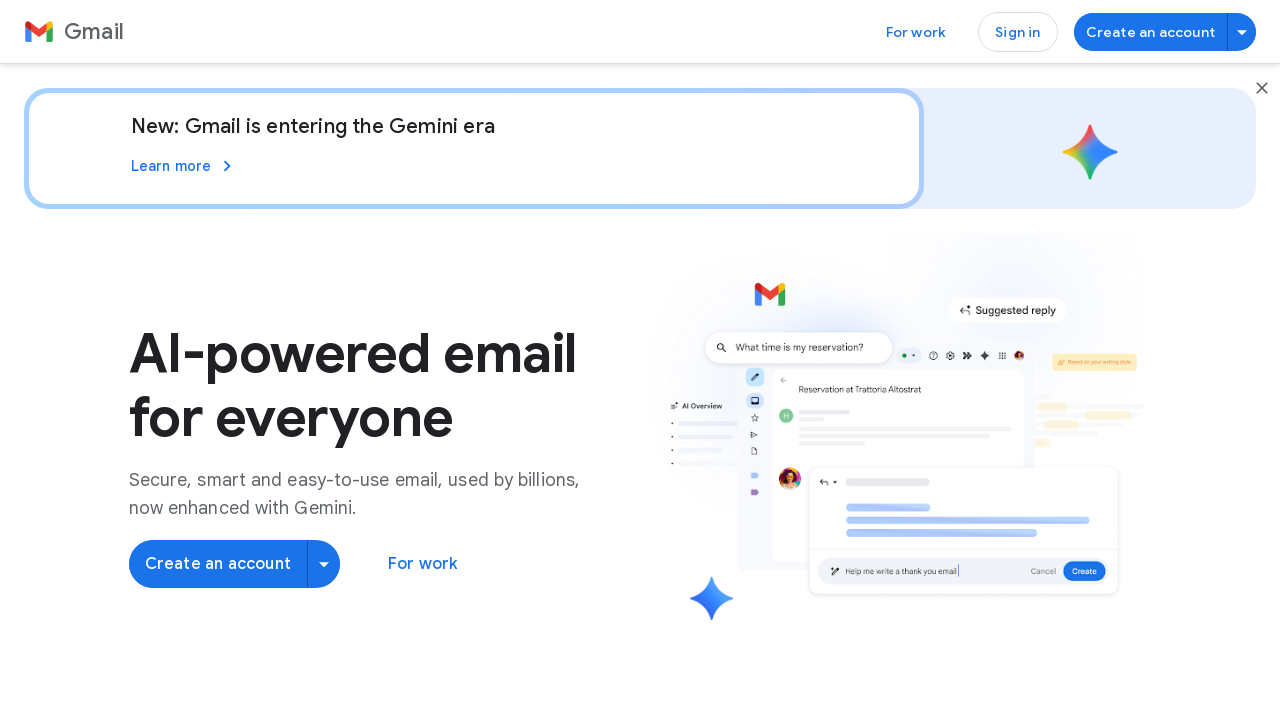

Clicked Help link to open new window at (617, 631) on a:text('Help')
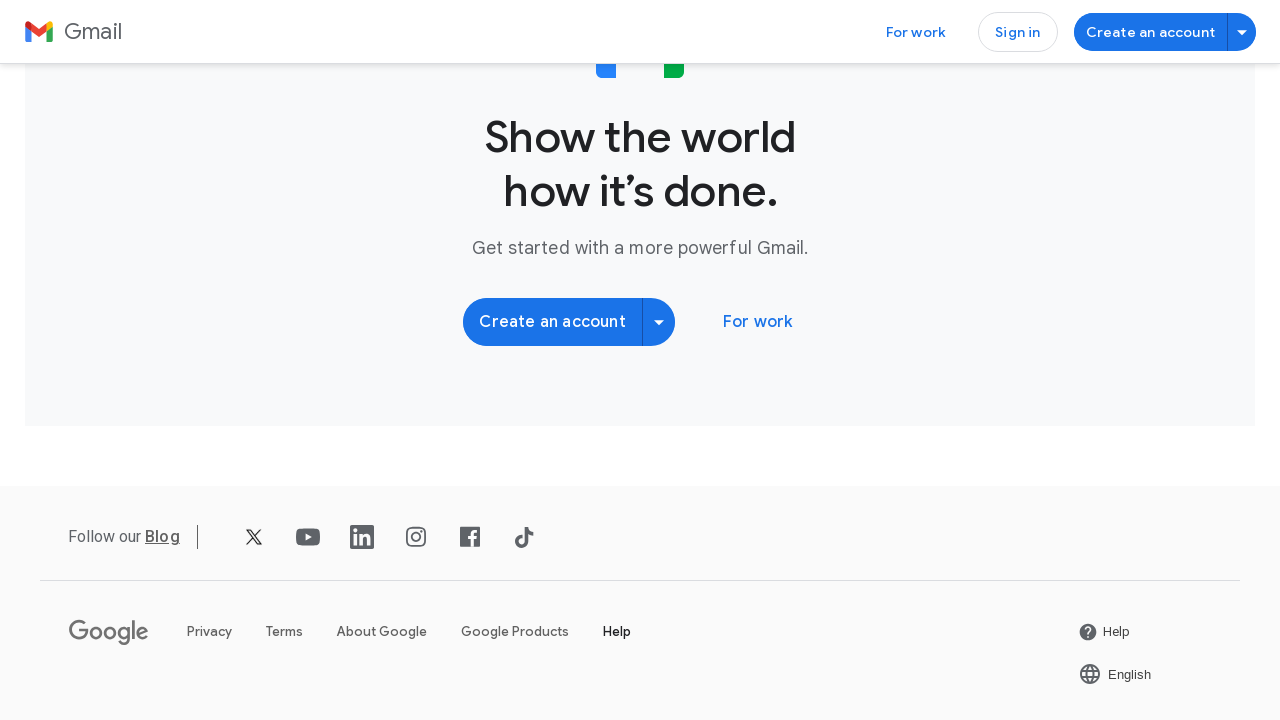

Retrieved all open pages/tabs - Total count: 1
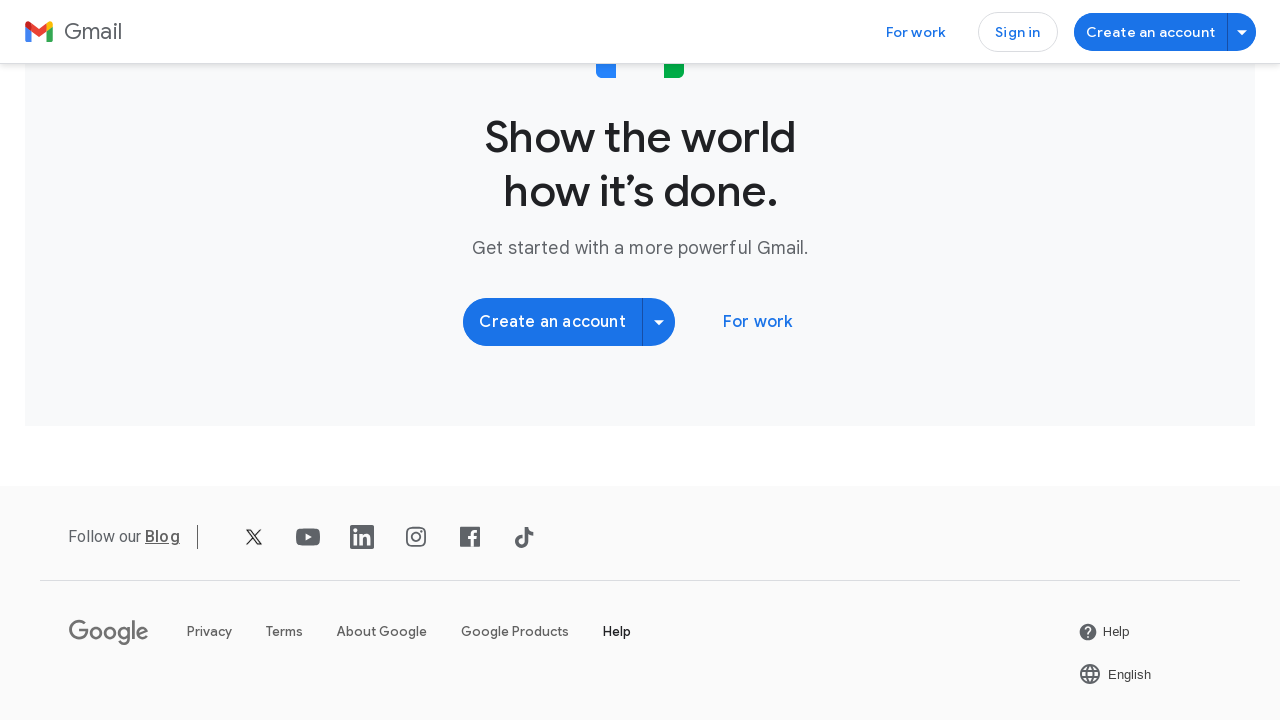

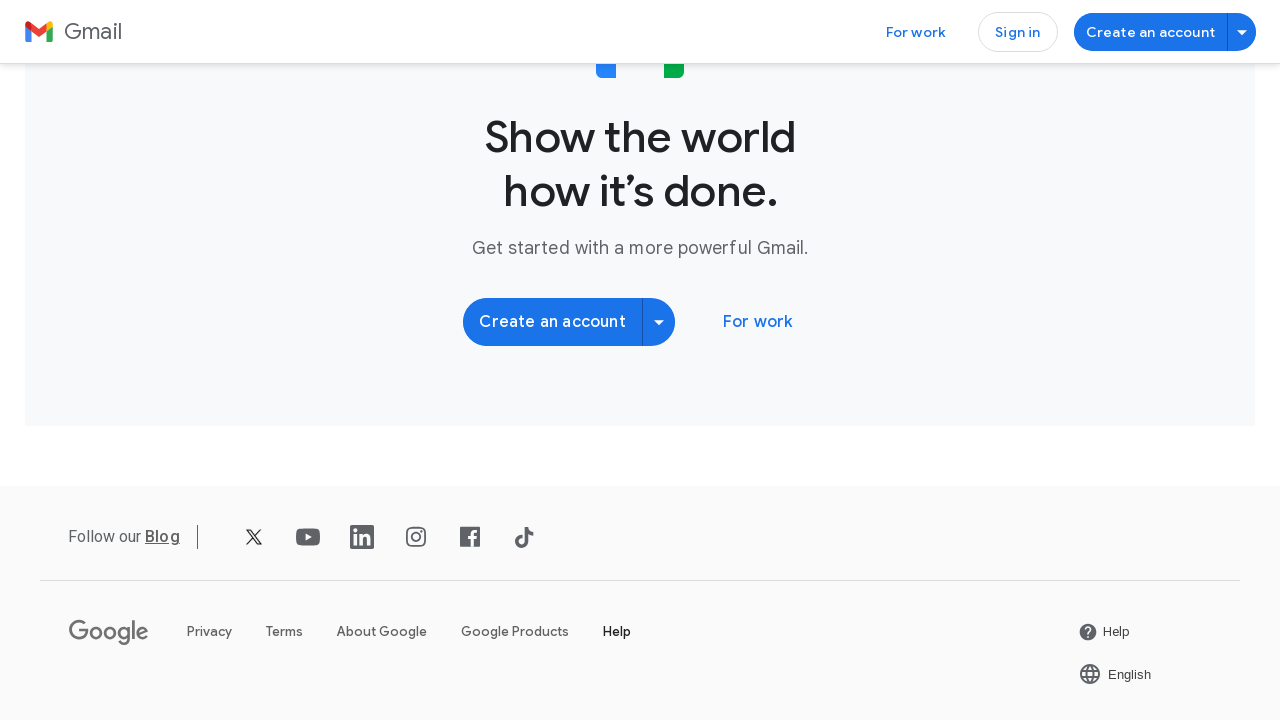